Navigates to the Time and Date world clock page and verifies that the city names table is loaded and the first city entry is visible.

Starting URL: https://timeanddate.com/worldclock

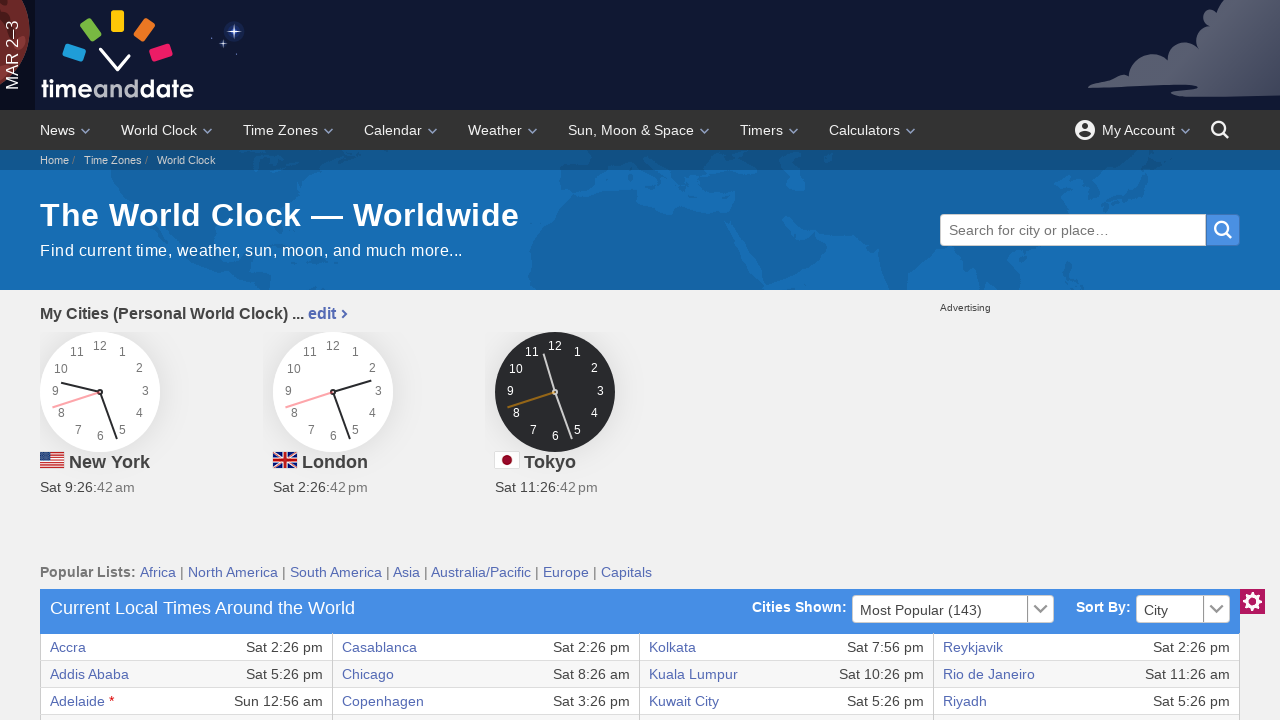

World clock table loaded with first city entry
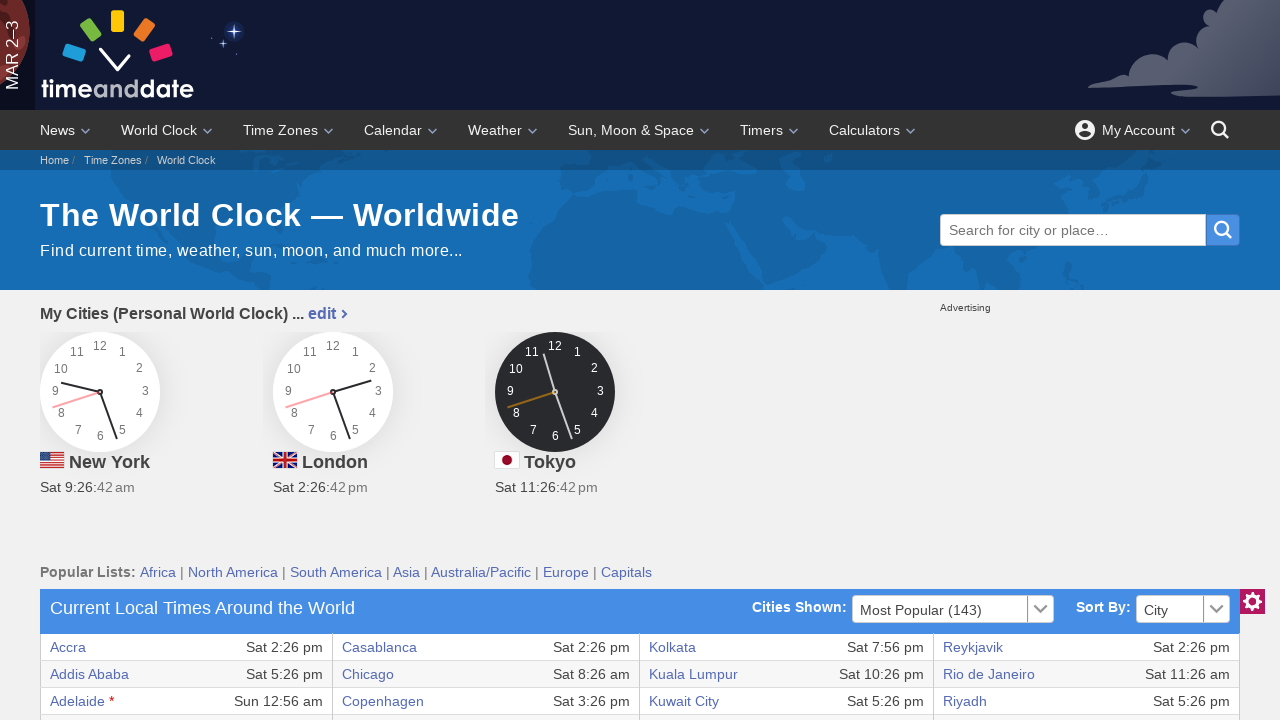

Located first city name element in table
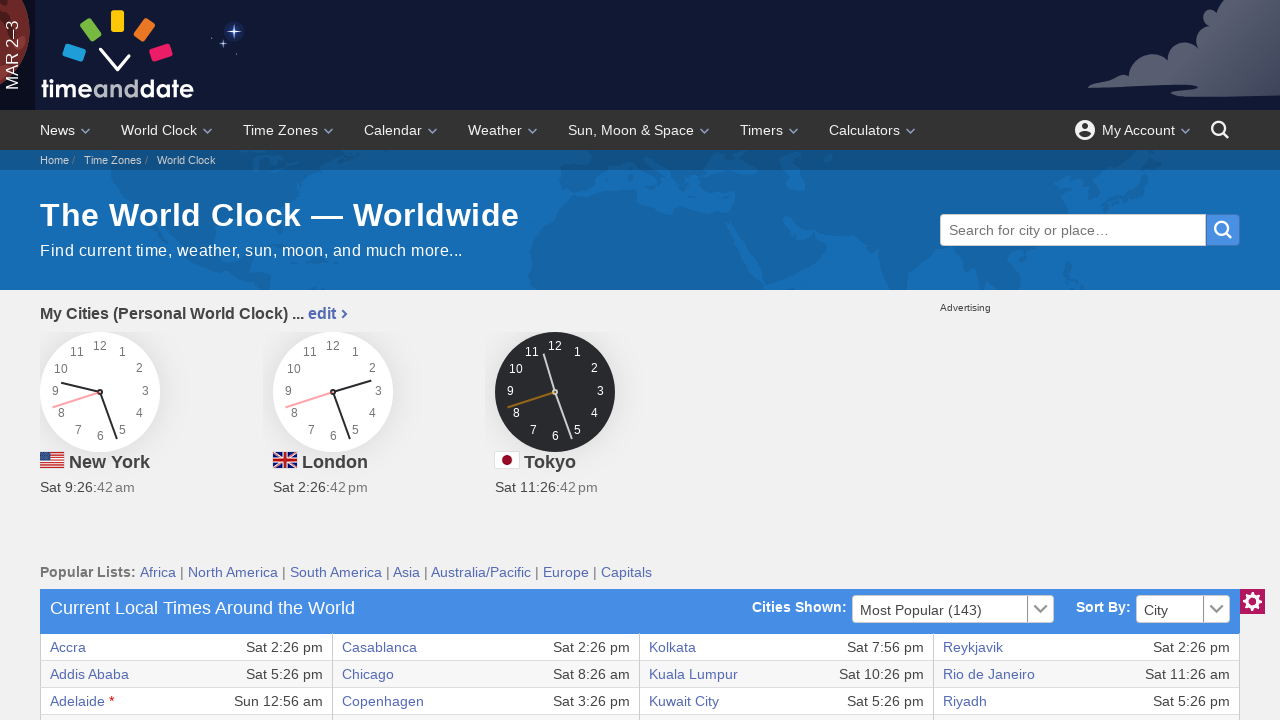

First city name element is visible
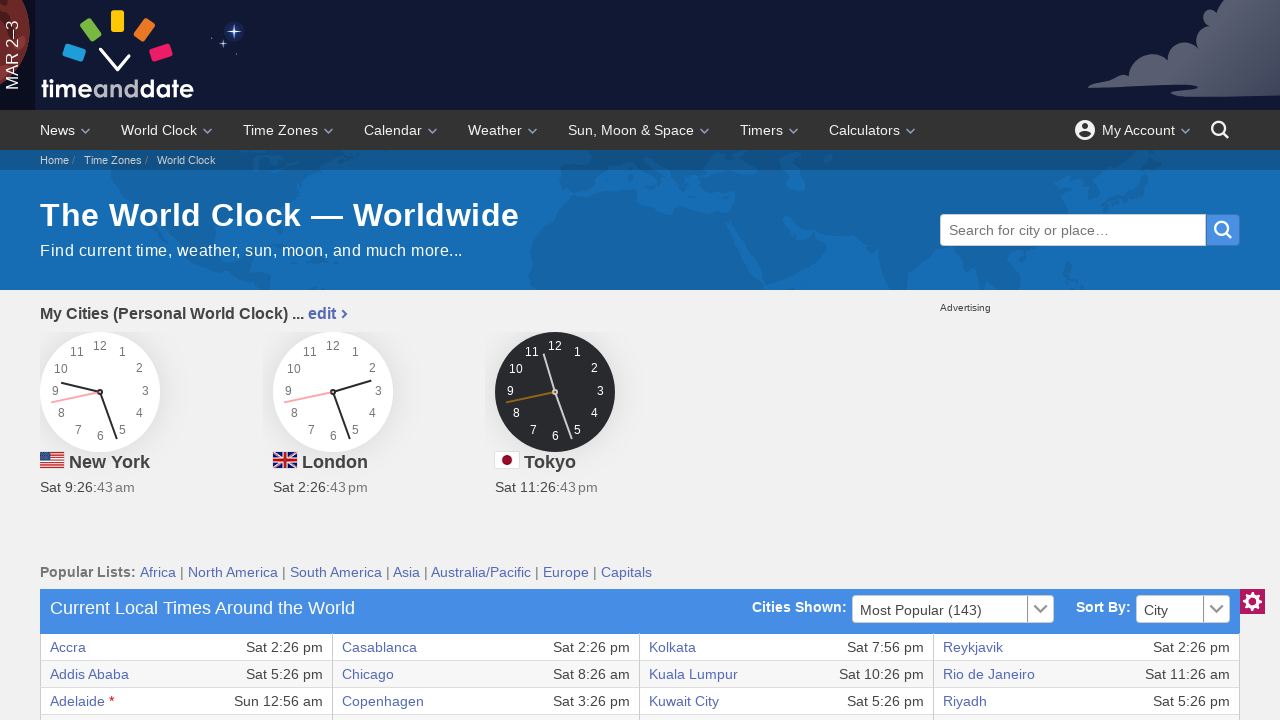

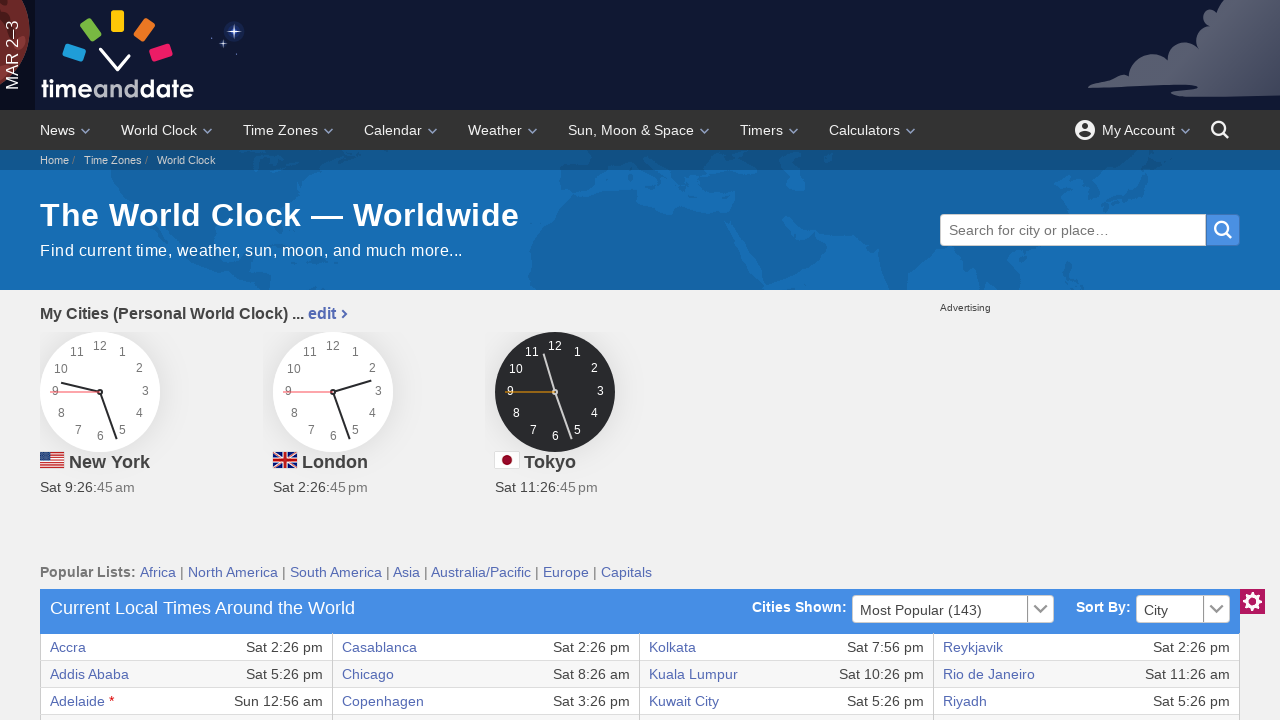